Tests modal dialog functionality by clicking a button to open a modal and then closing it using JavaScript execution

Starting URL: https://formy-project.herokuapp.com/modal

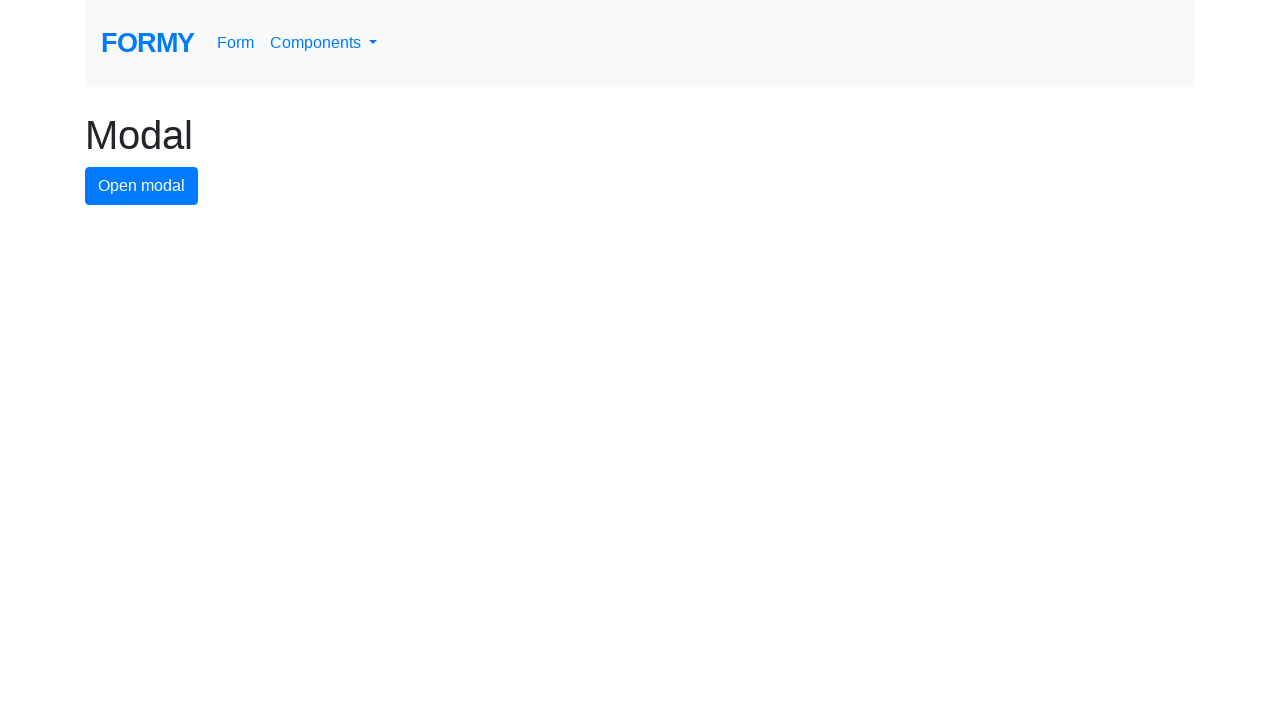

Clicked button to open modal dialog at (142, 186) on #modal-button
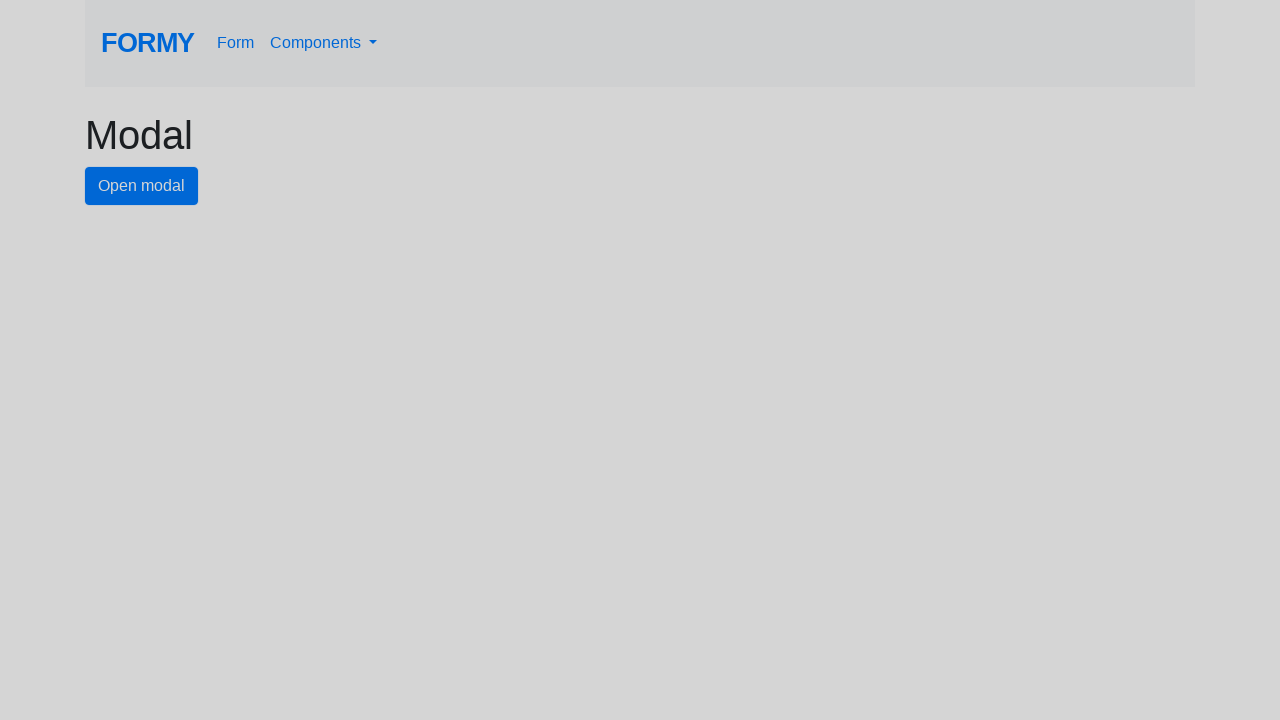

Modal dialog appeared with close button visible
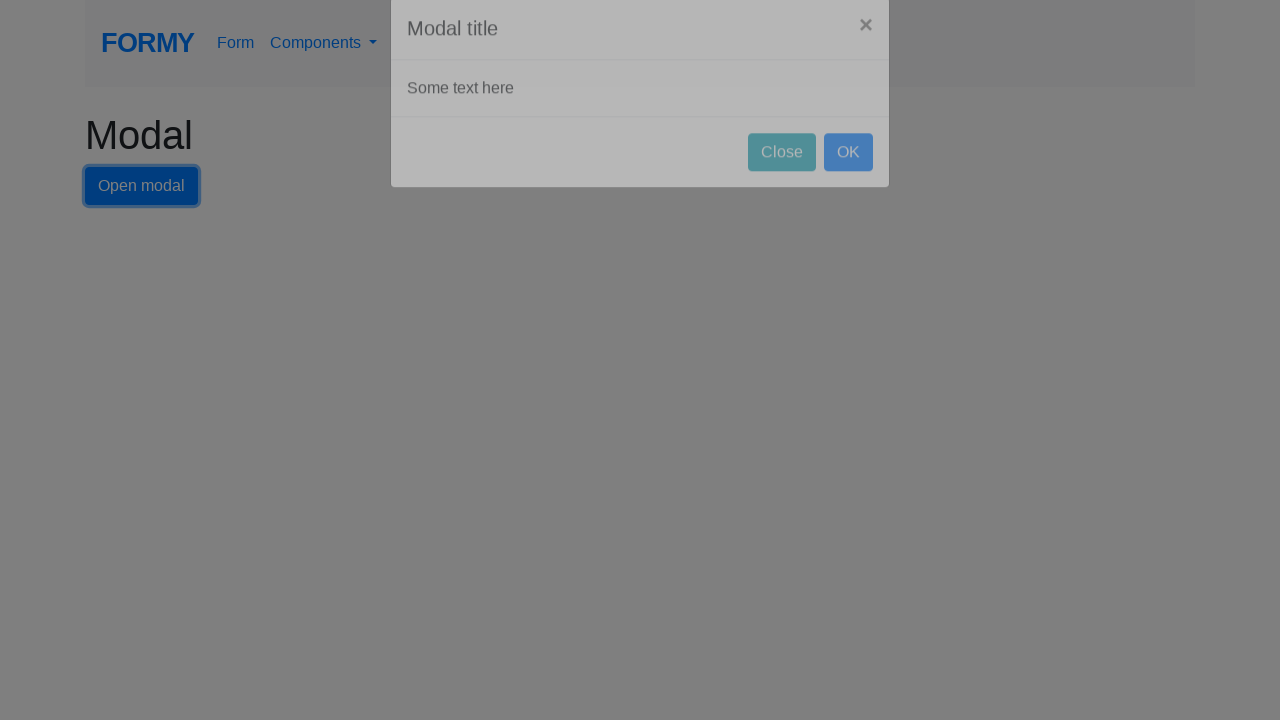

Clicked close button to dismiss modal dialog at (782, 184) on #close-button
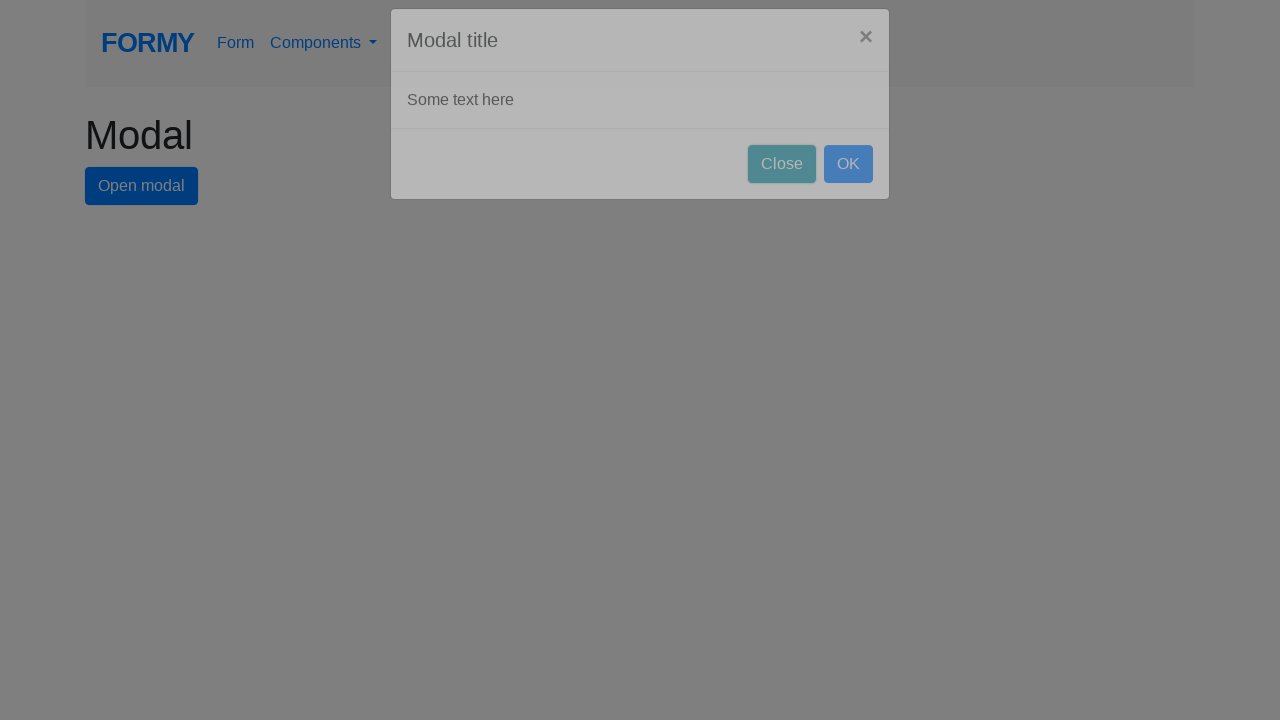

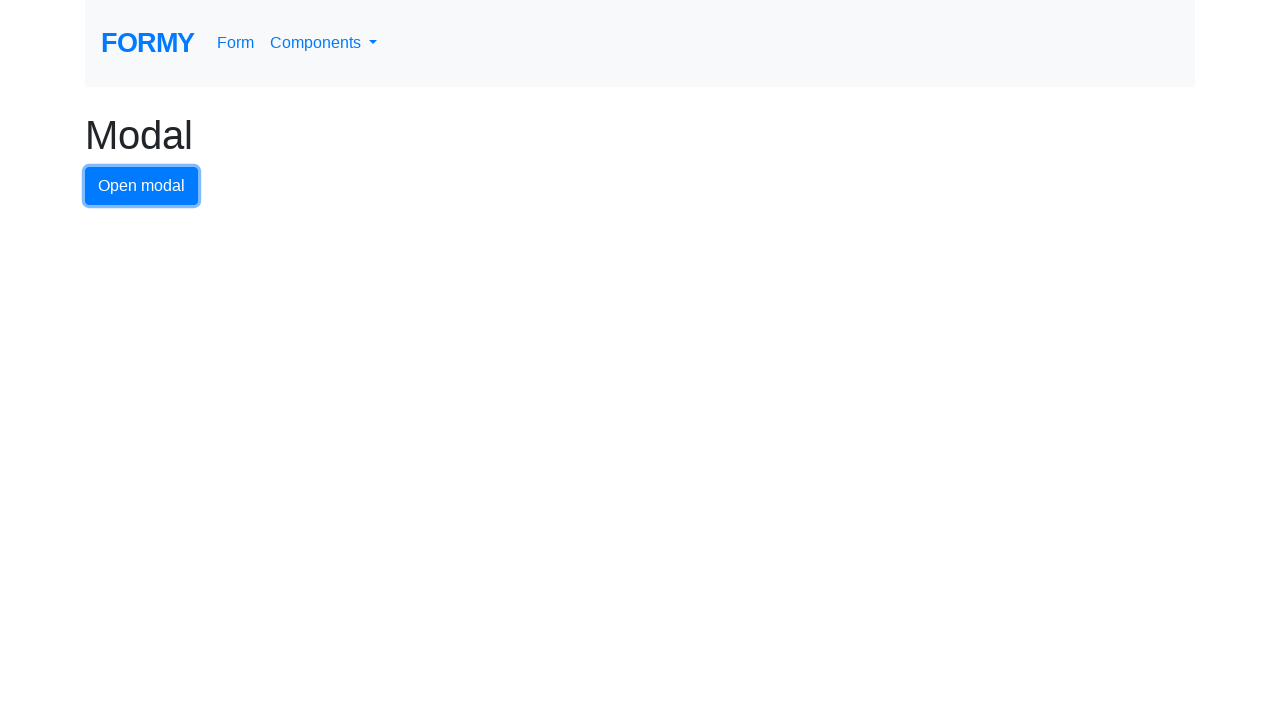